Tests a registration form by filling out all fields including personal information, contact details, selecting options from dropdowns, and submitting the form.

Starting URL: http://demo.automationtesting.in/Index.html

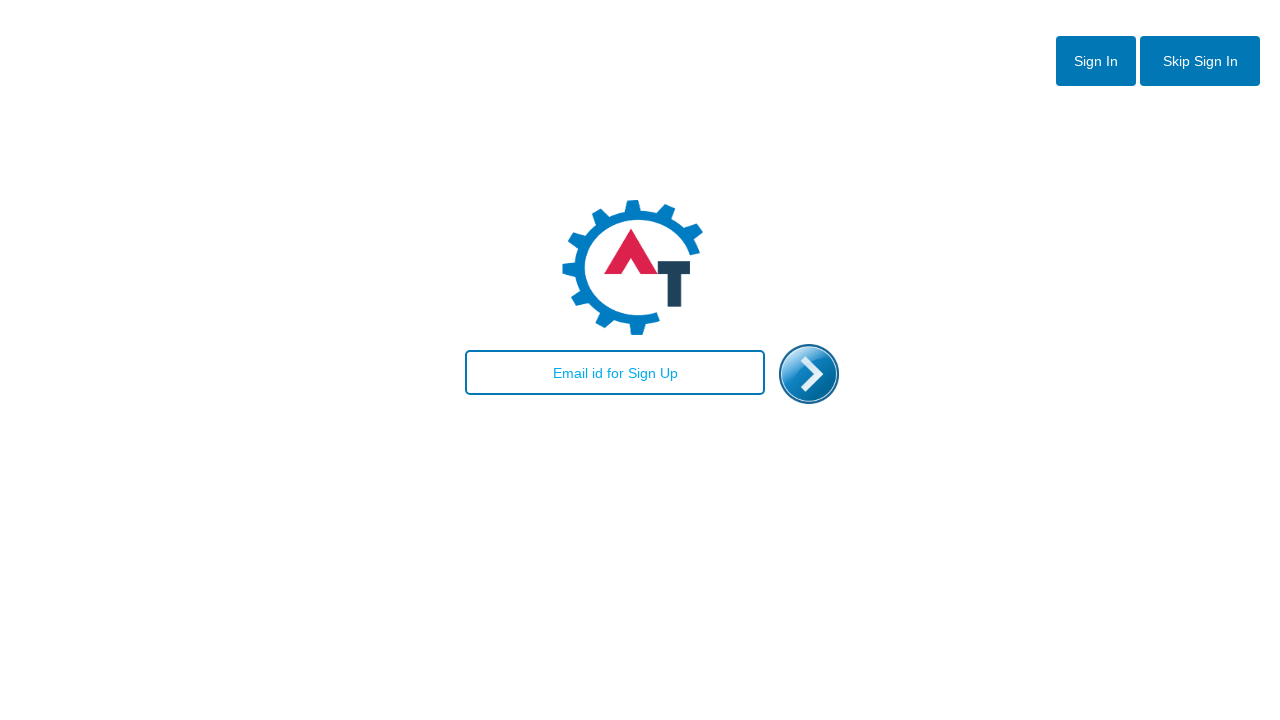

Filled email field with 'testuser2024@gmail.com' on #email
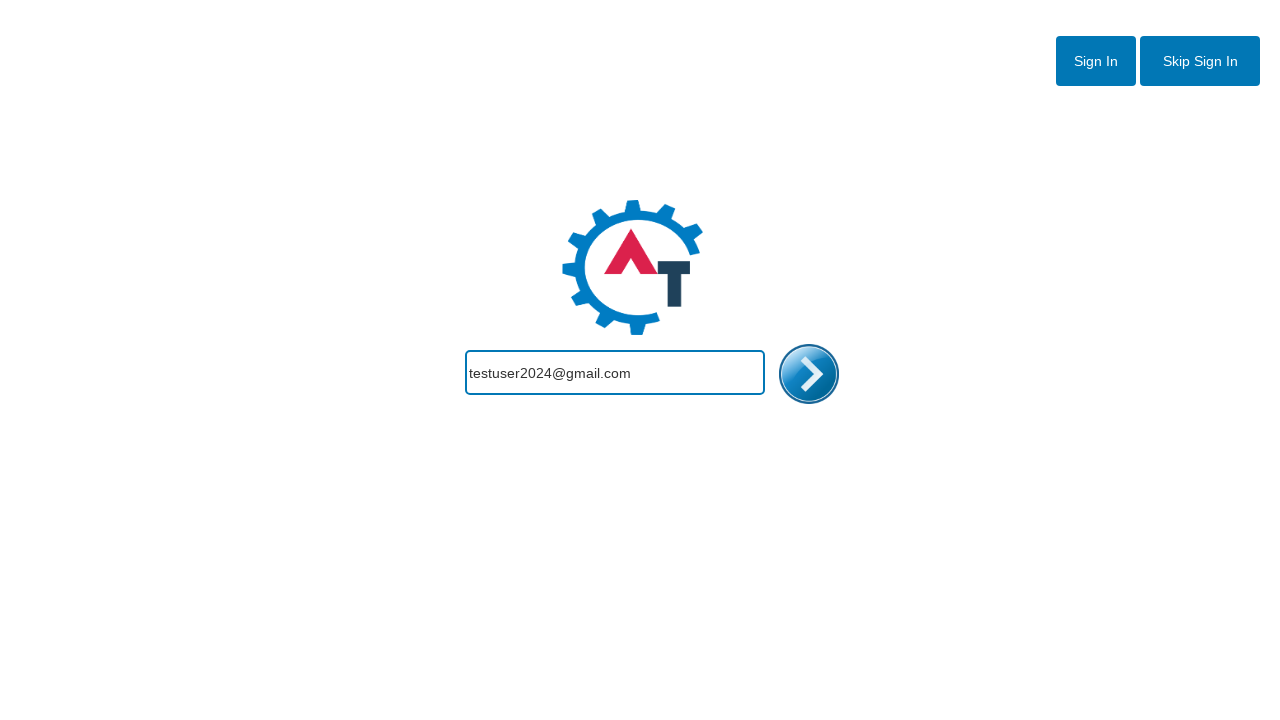

Clicked enter button to proceed to registration form at (809, 374) on #enterimg
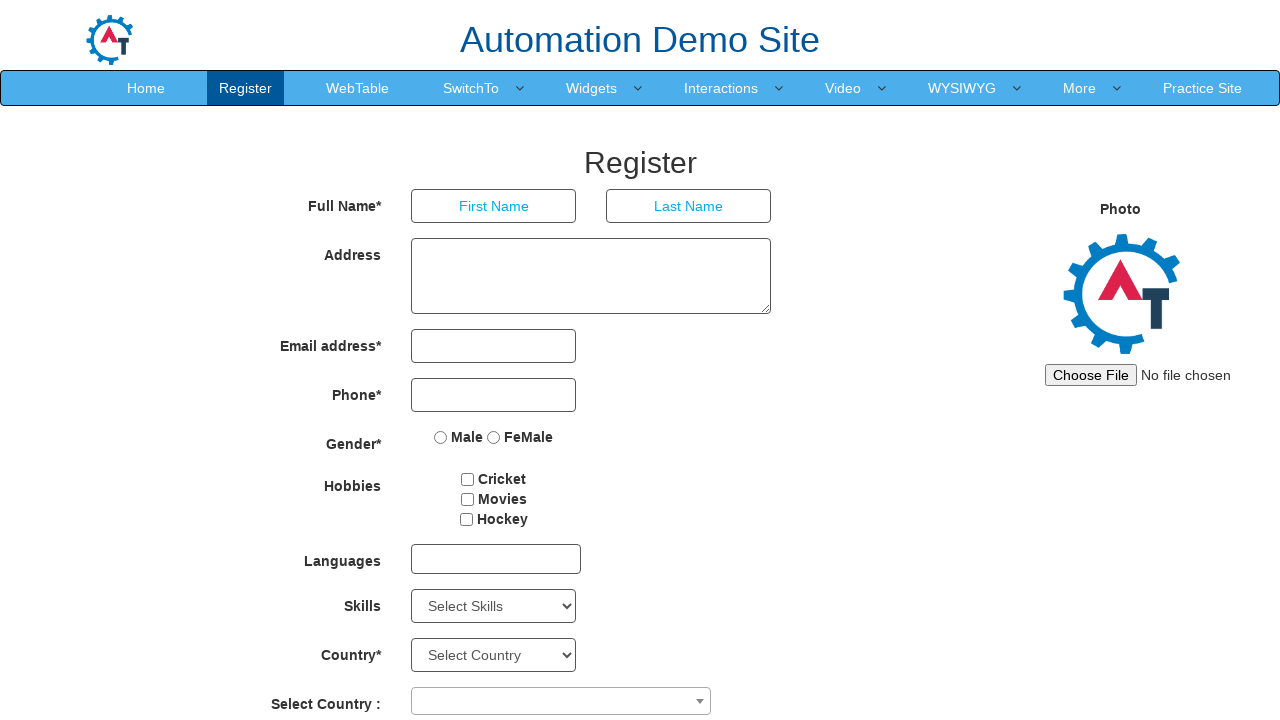

Registration form loaded successfully
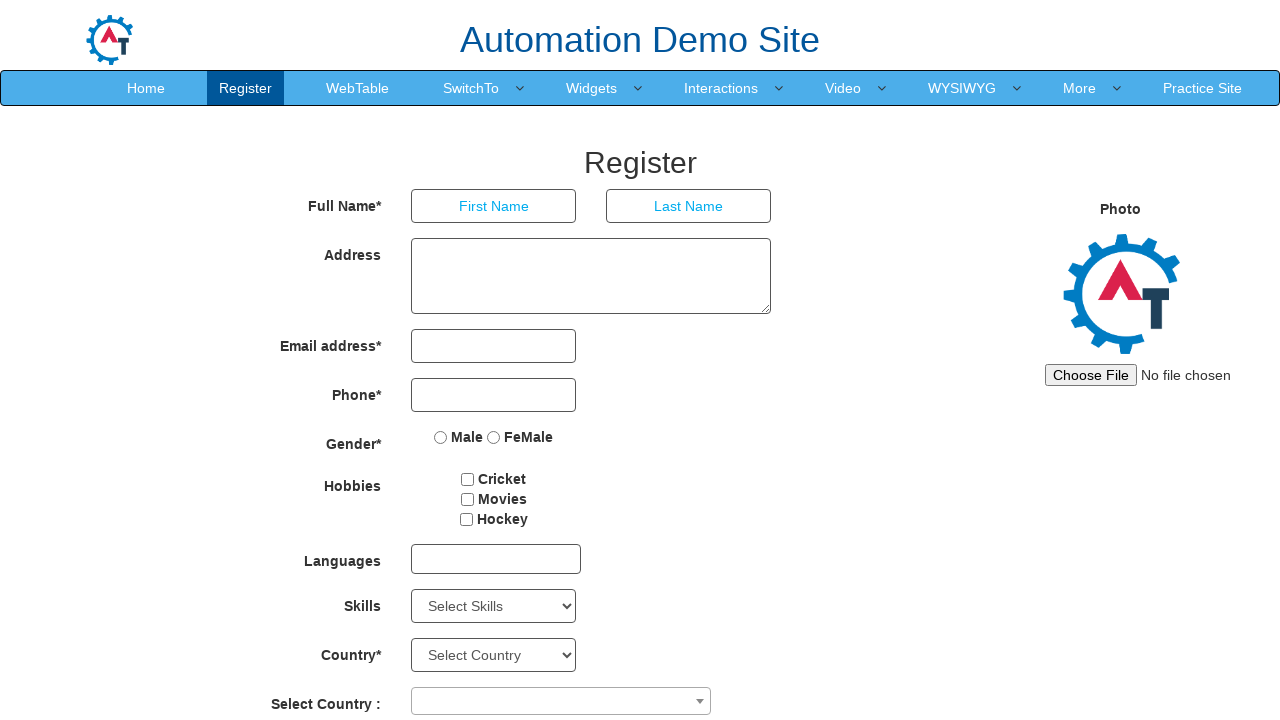

Filled first name field with 'Michael' on //input[@ng-model='FirstName']
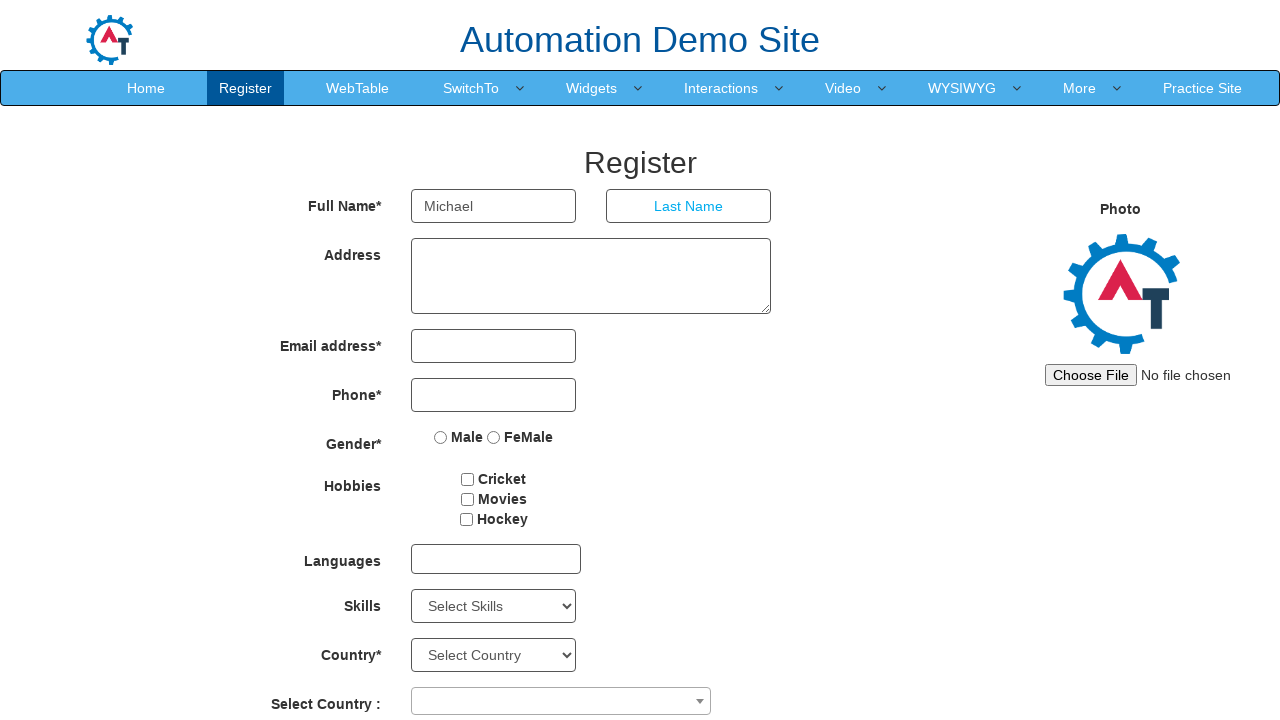

Filled last name field with 'Johnson' on //input[@ng-model='LastName']
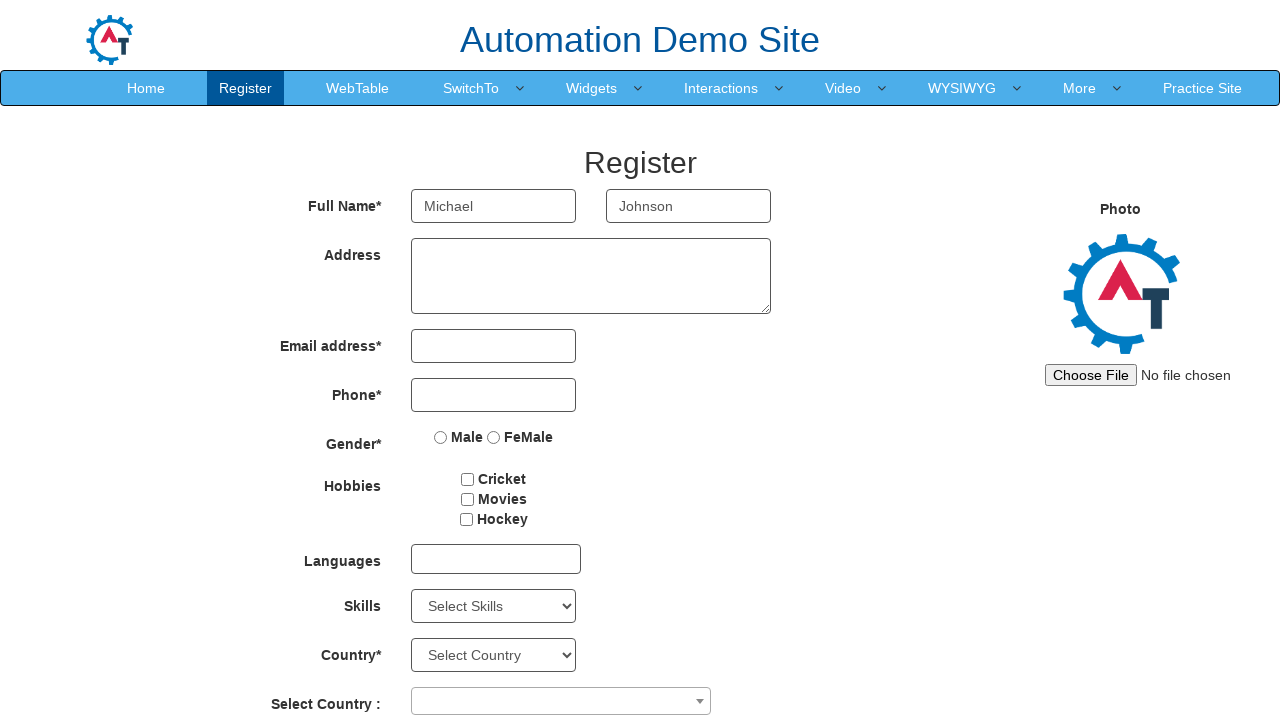

Filled address field with '123 Oak Street Apt 5B Chicago IL 60601 USA' on //textarea[@ng-model='Adress']
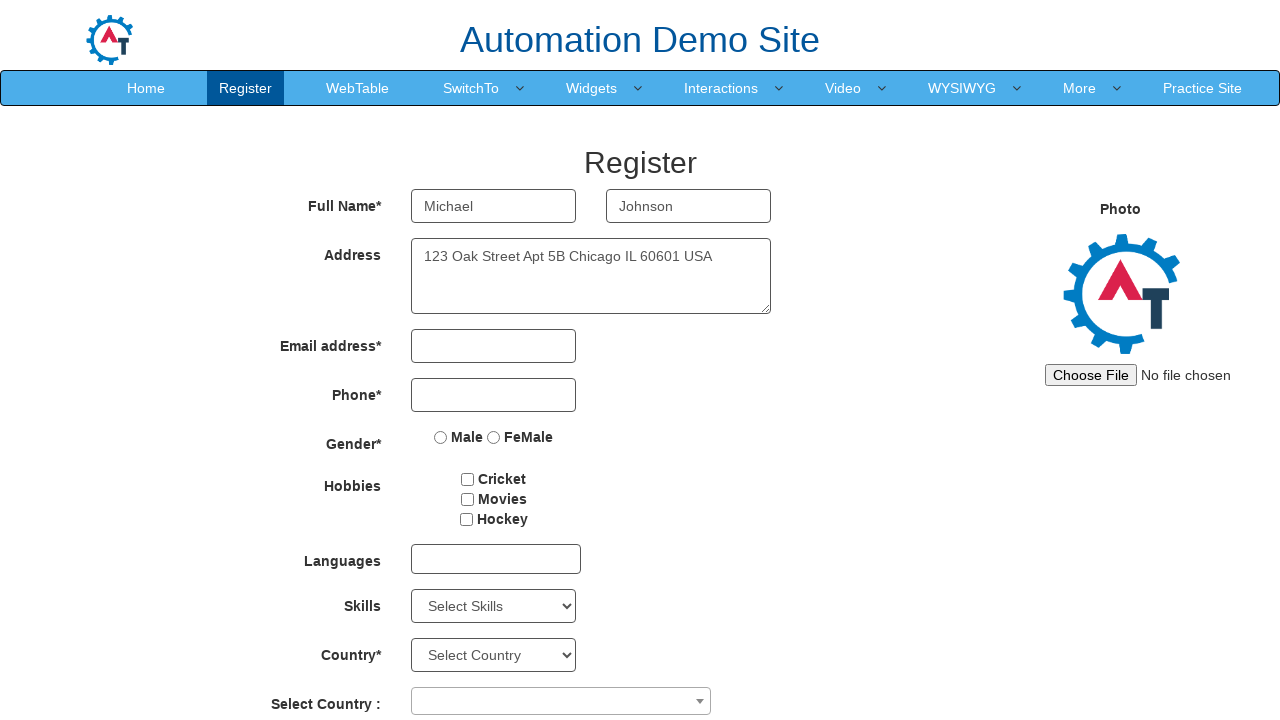

Filled email field with 'michael.johnson@email.com' on #eid input
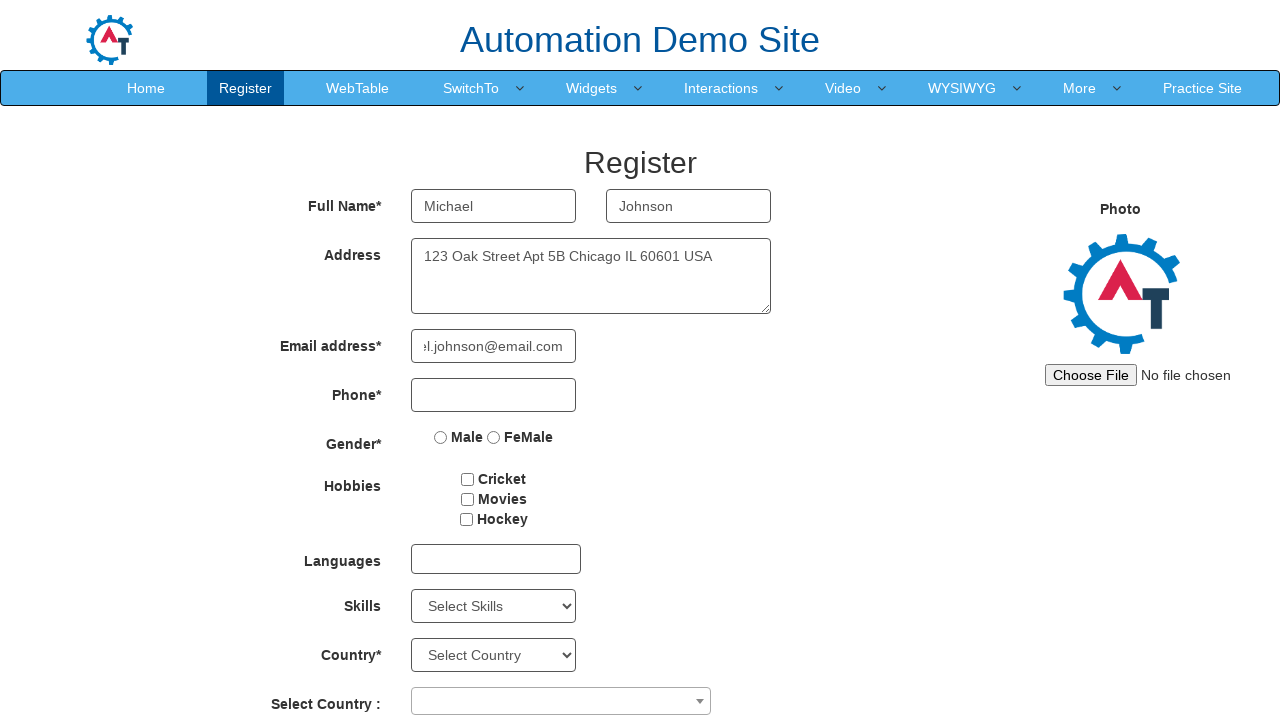

Filled phone number field with '5551234567' on //input[@ng-model='Phone']
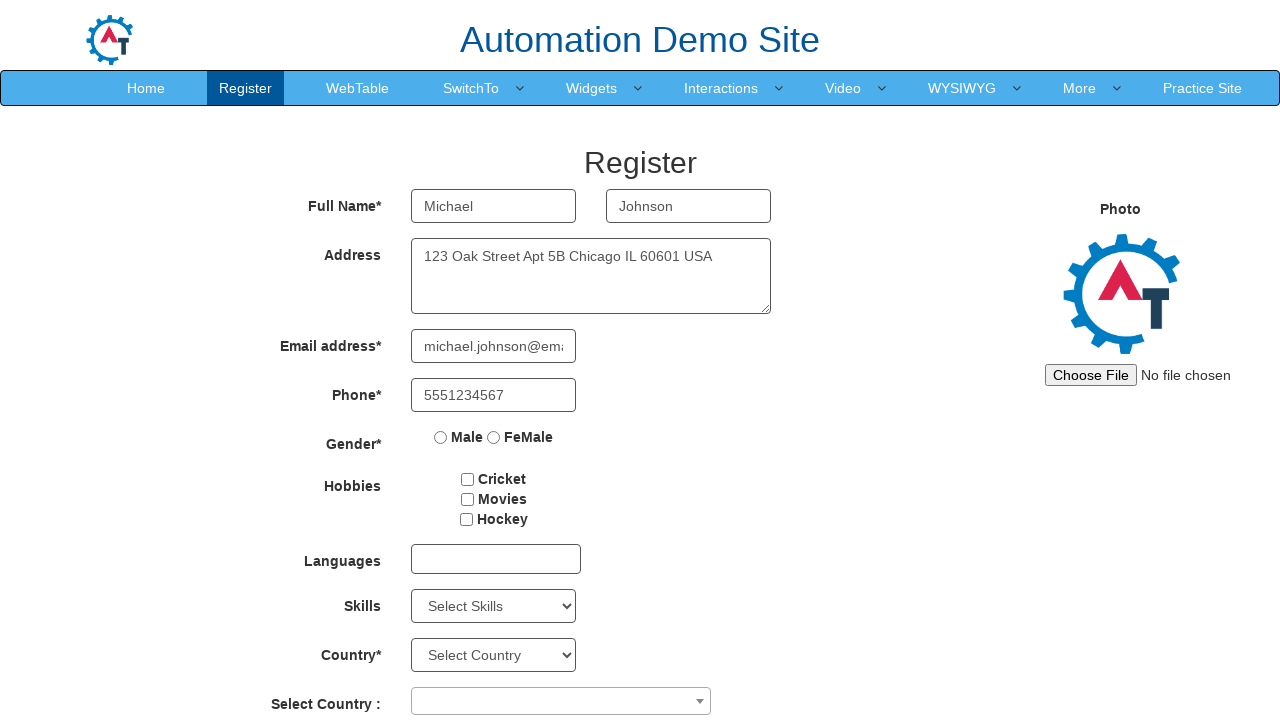

Selected gender option 'Male' at (441, 437) on xpath=//input[@value='Male']
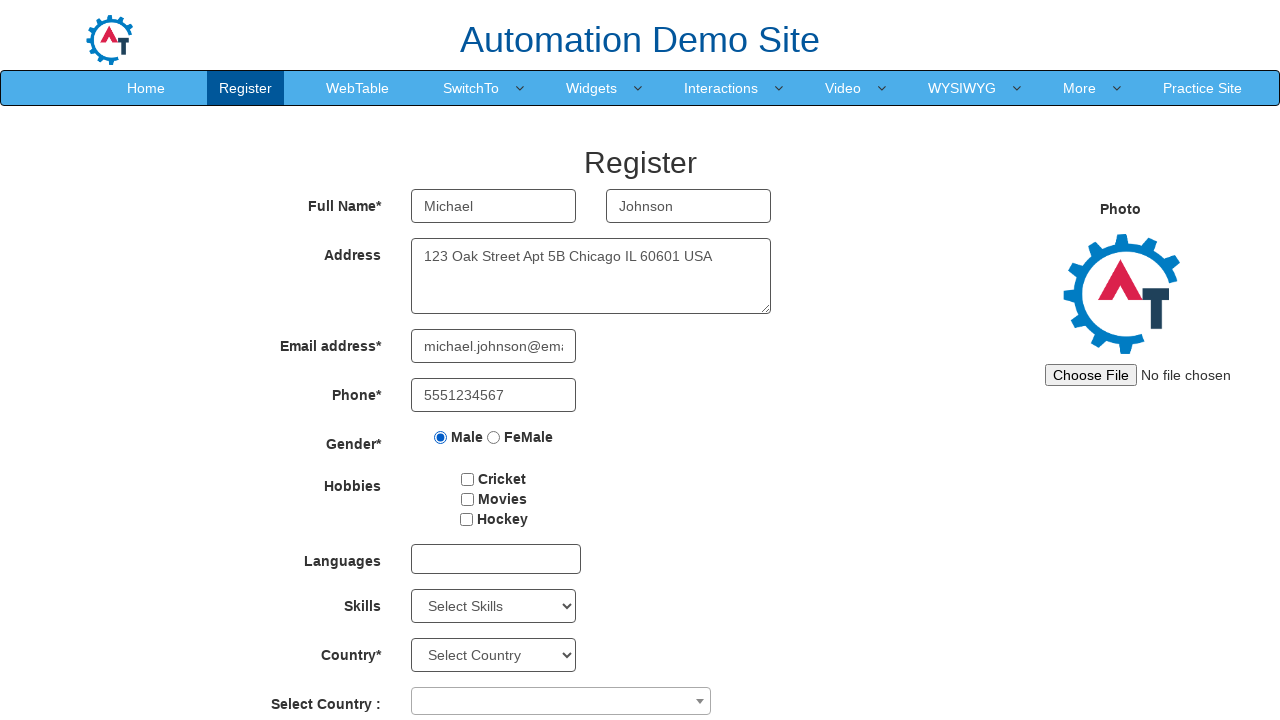

Selected hobby 'Movies' at (467, 499) on #checkbox2
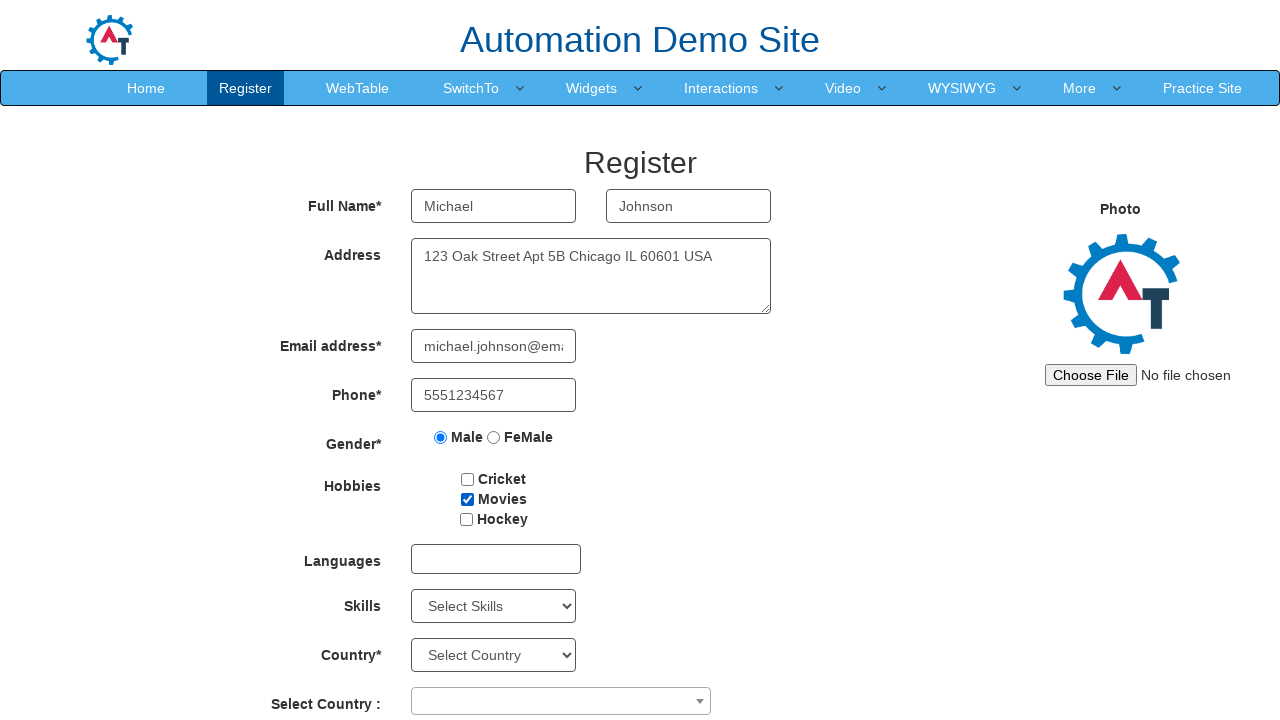

Scrolled down to bottom of page
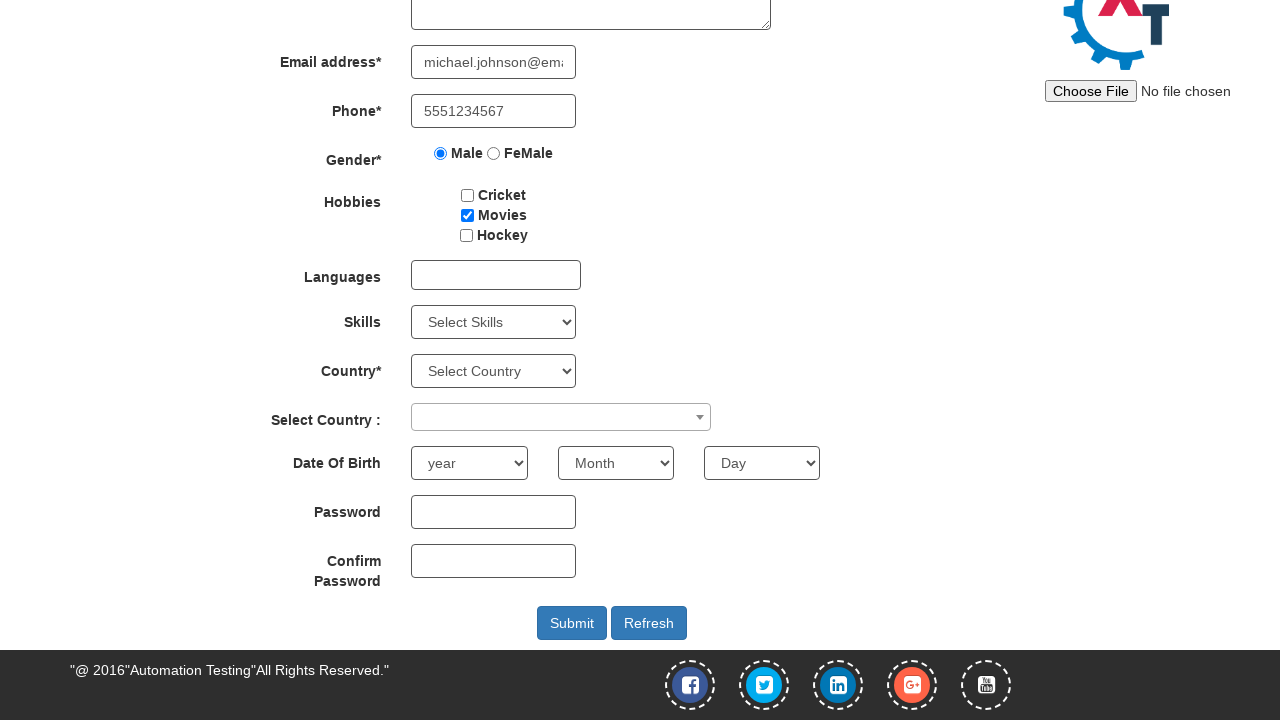

Waited 2 seconds for scroll animation to complete
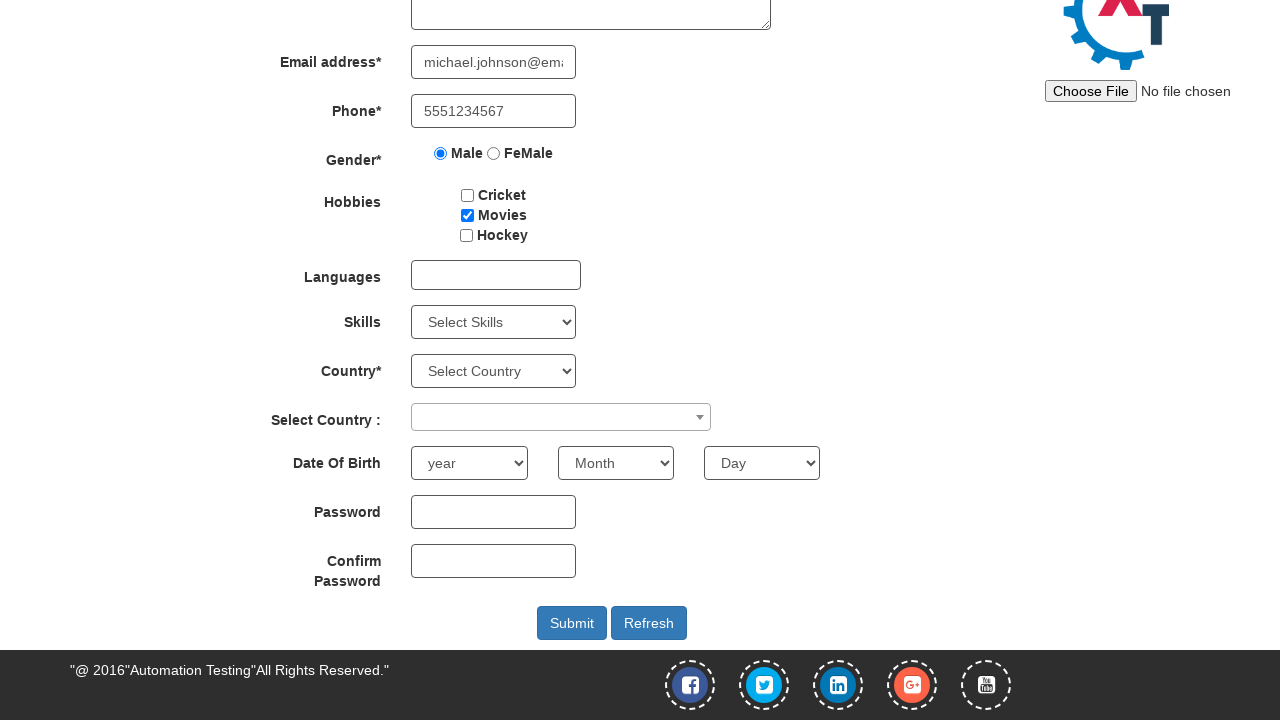

Clicked on language dropdown to open options at (496, 275) on #msdd
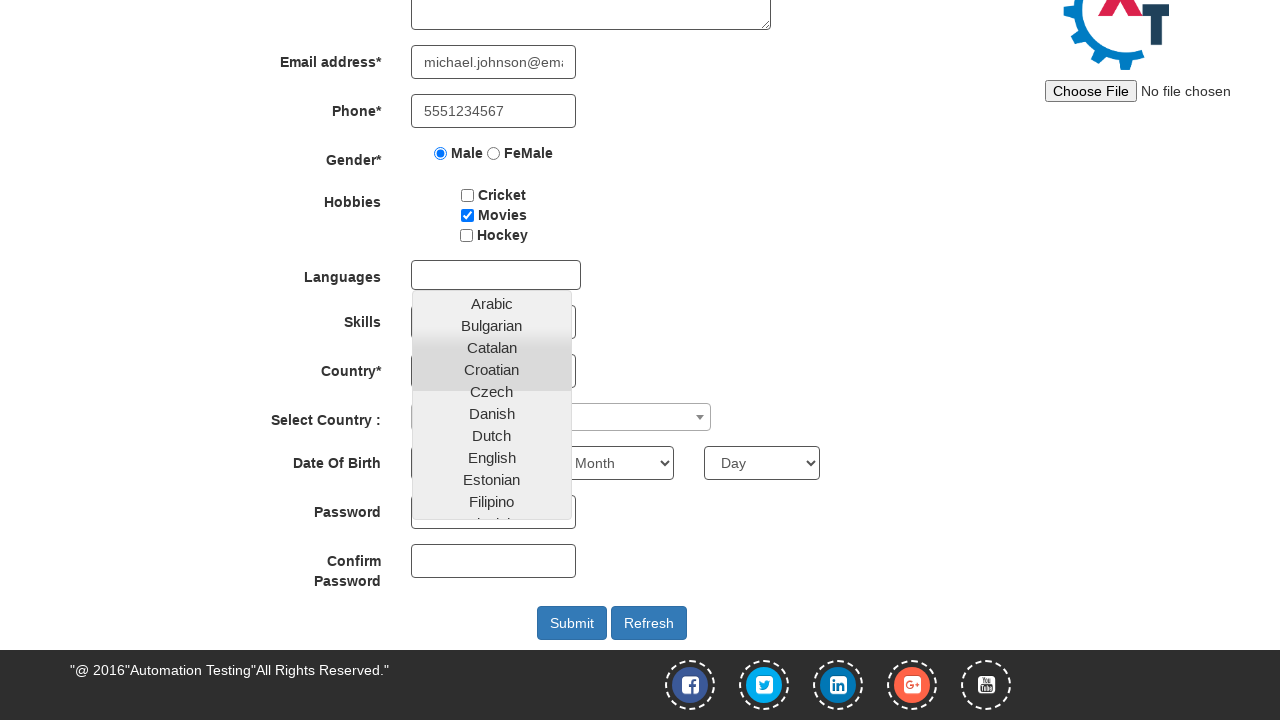

Selected 'English' from language dropdown at (492, 458) on xpath=//*[@id='basicBootstrapForm']/div[7]/div/multi-select/div[2]/ul/li[8]
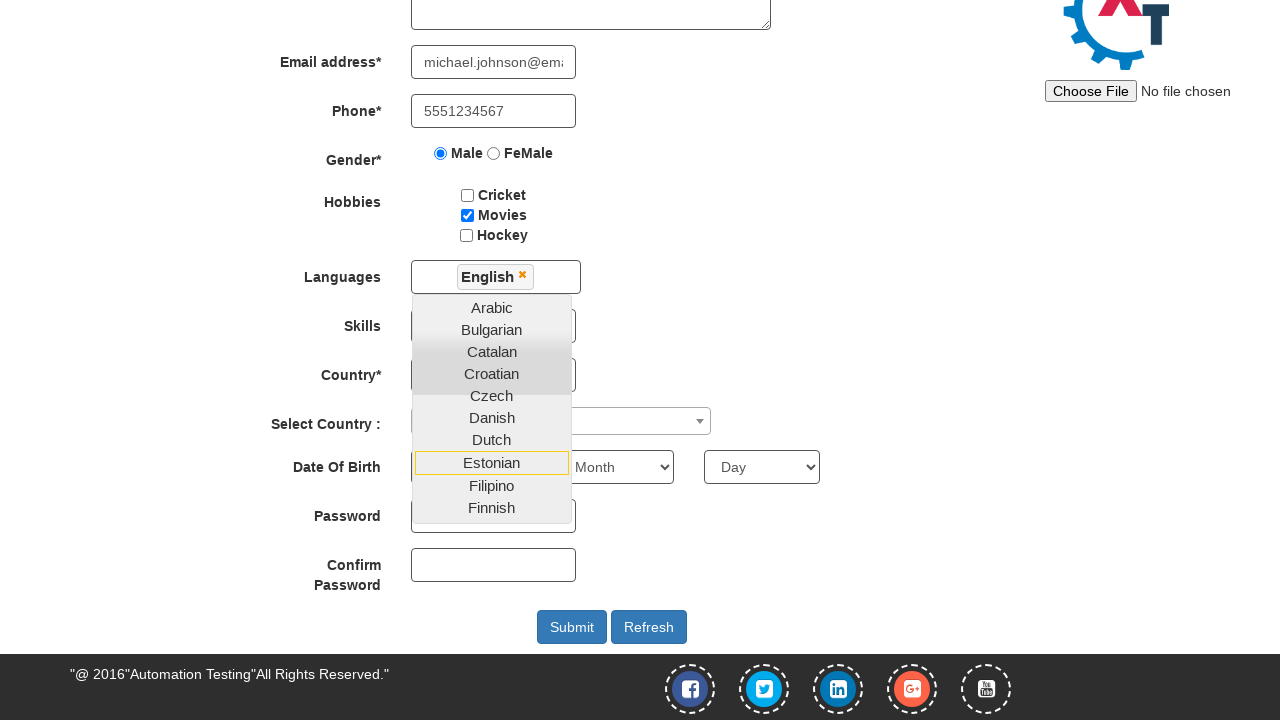

Selected 'Dutch' from language dropdown at (492, 440) on xpath=//*[@id='basicBootstrapForm']/div[7]/div/multi-select/div[2]/ul/li[7]
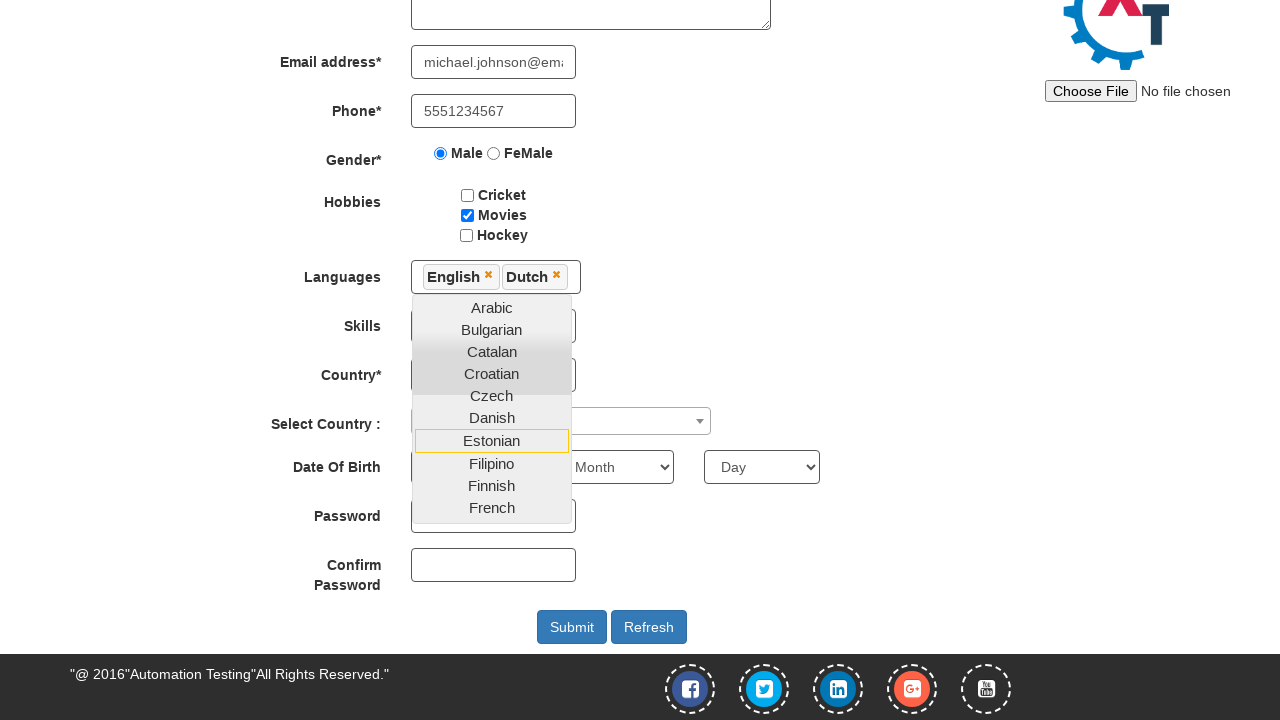

Clicked elsewhere to close language dropdown at (494, 111) on xpath=//input[@ng-model='Phone']
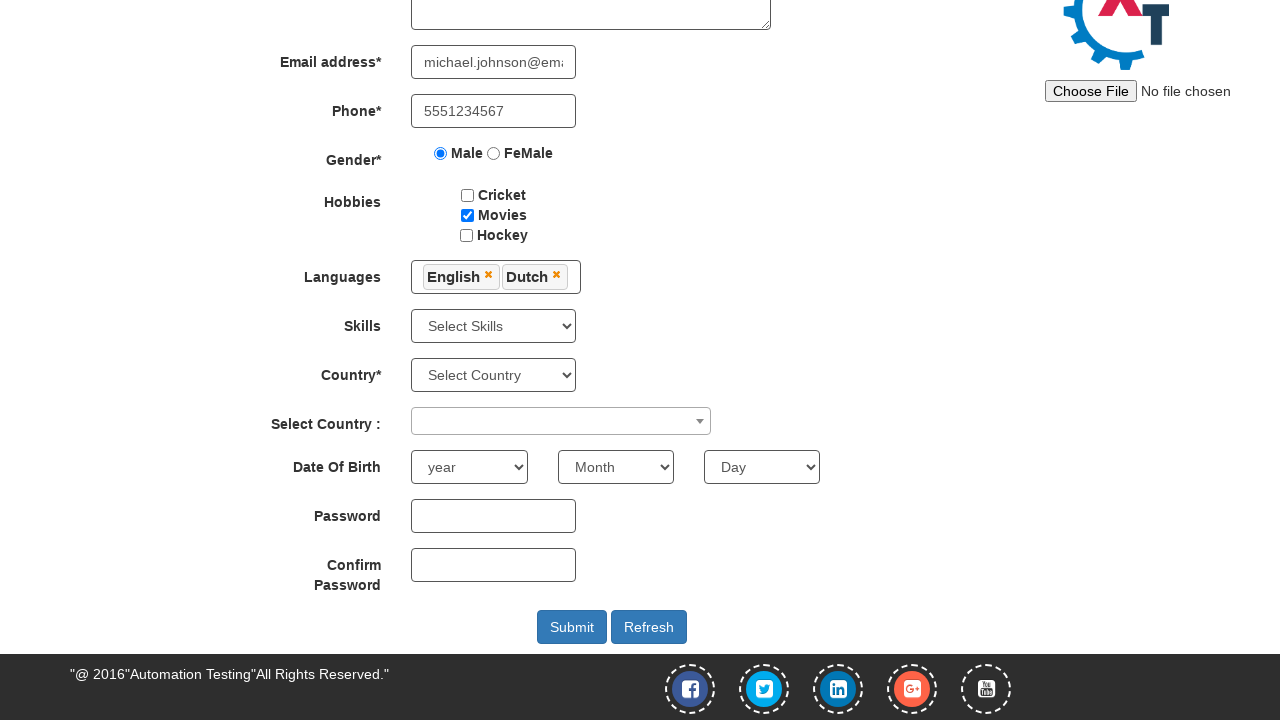

Selected 'Java' from skills dropdown on #Skills
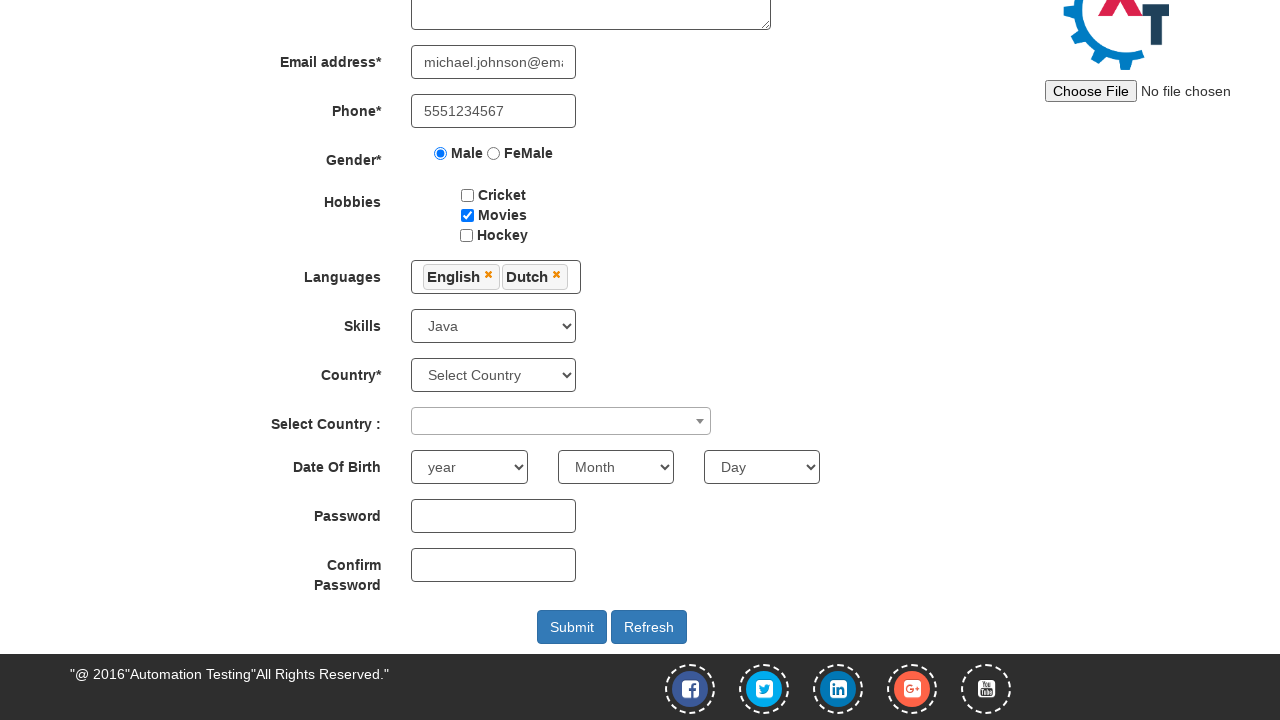

Selected 'United States of America' from country dropdown on #country
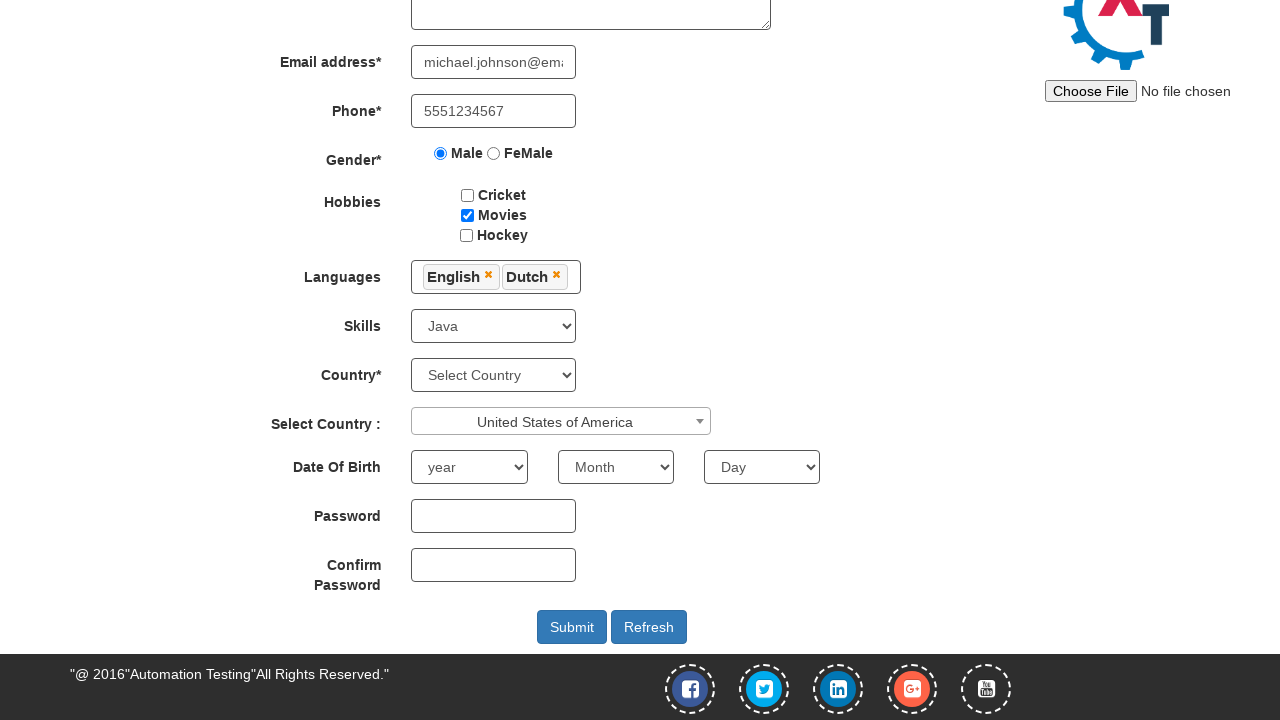

Selected birth year '1985' on #yearbox
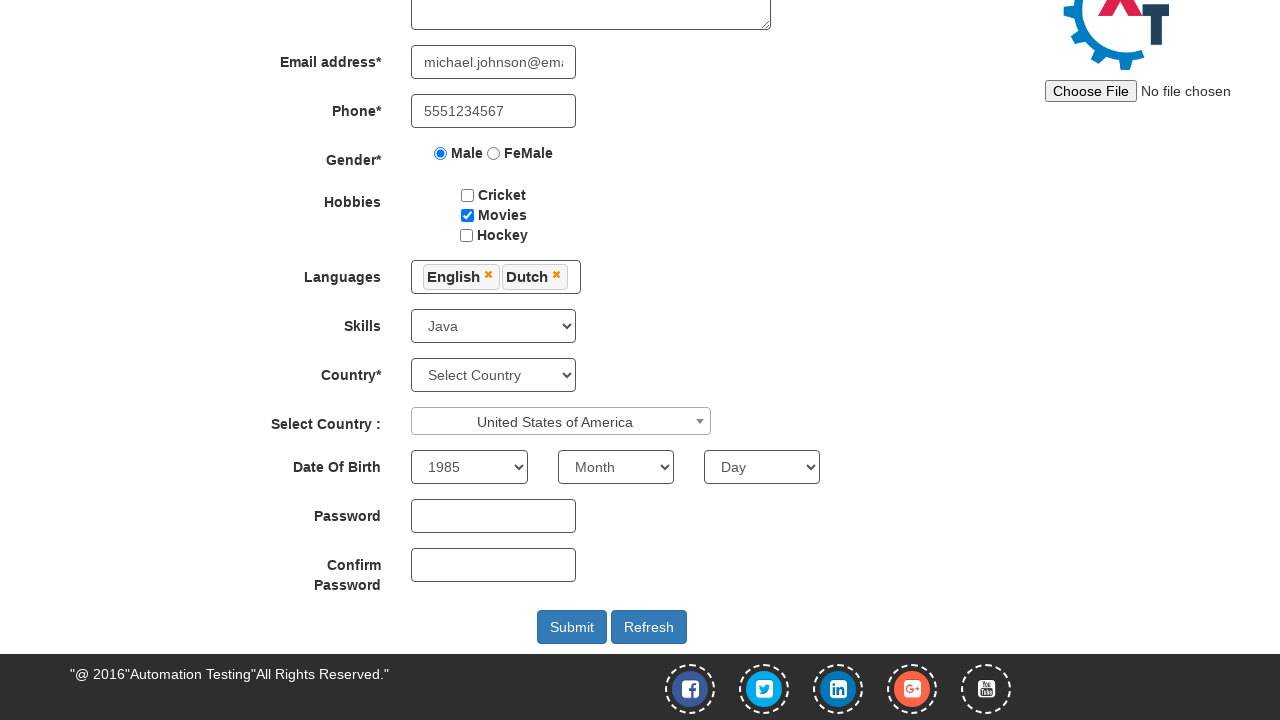

Selected birth month 'March' on //*[@id='basicBootstrapForm']/div[11]/div[2]/select
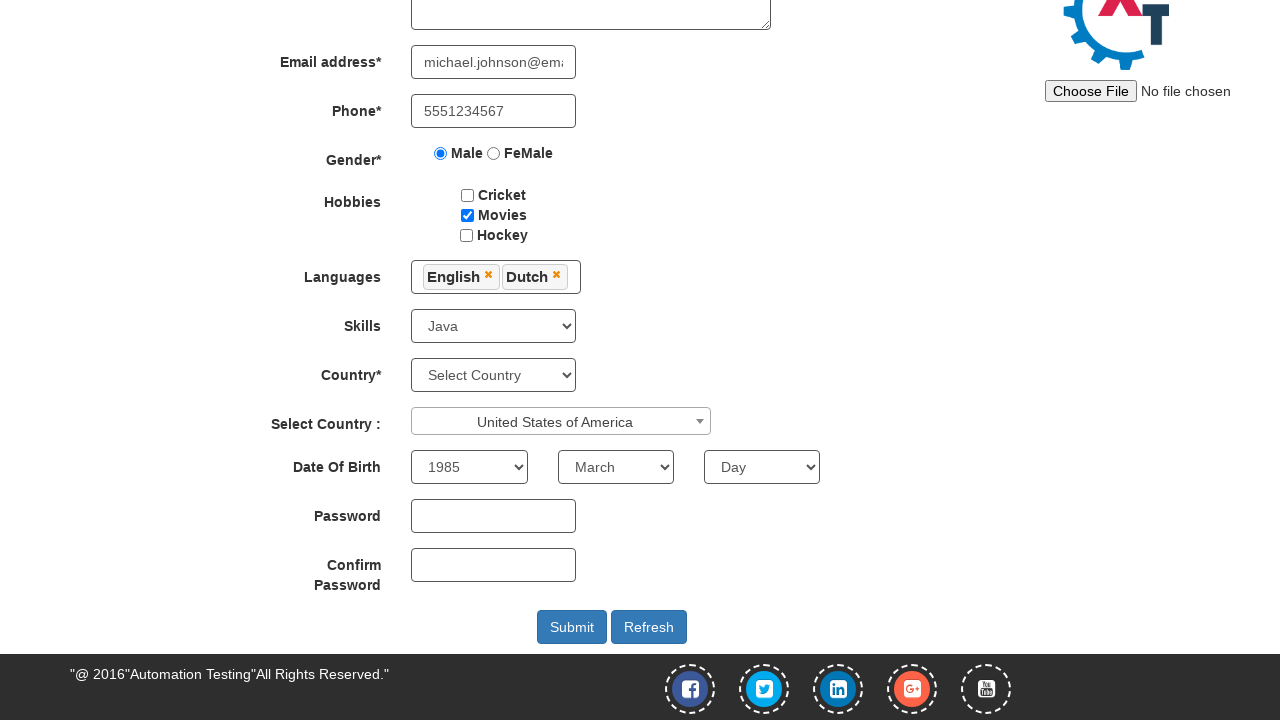

Selected birth day '15' on #daybox
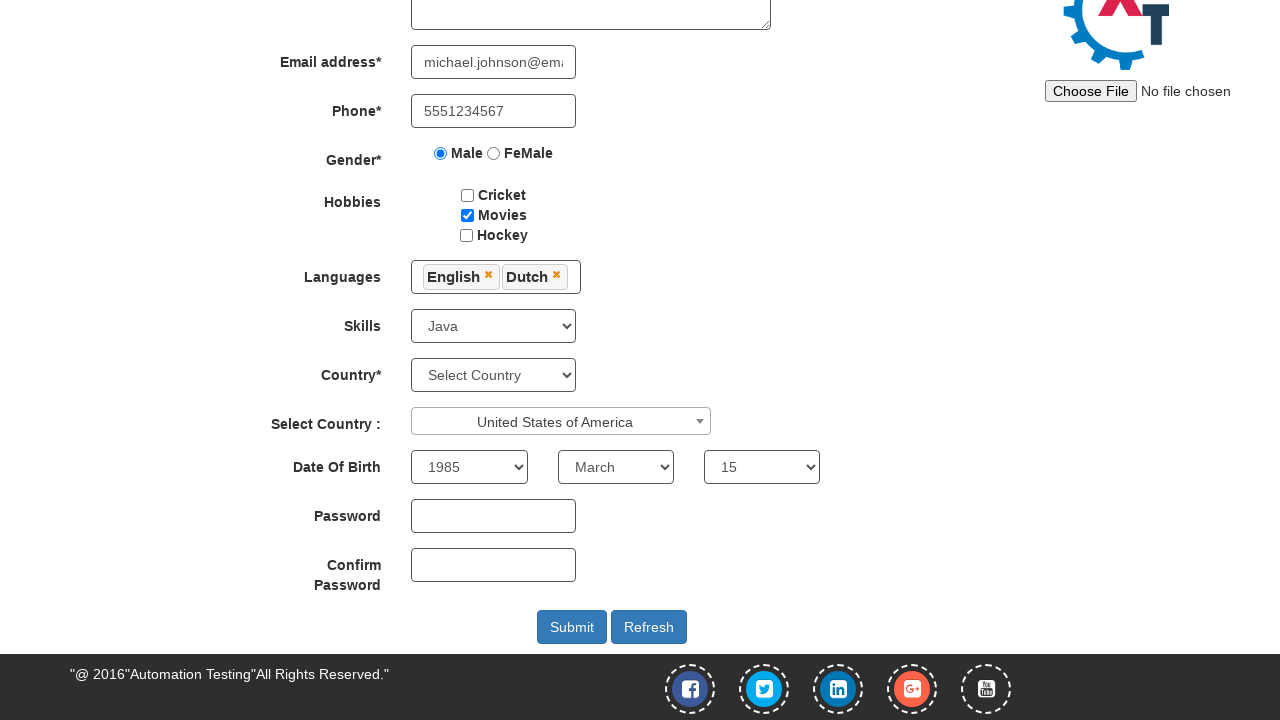

Filled password field with 'SecurePass789' on #firstpassword
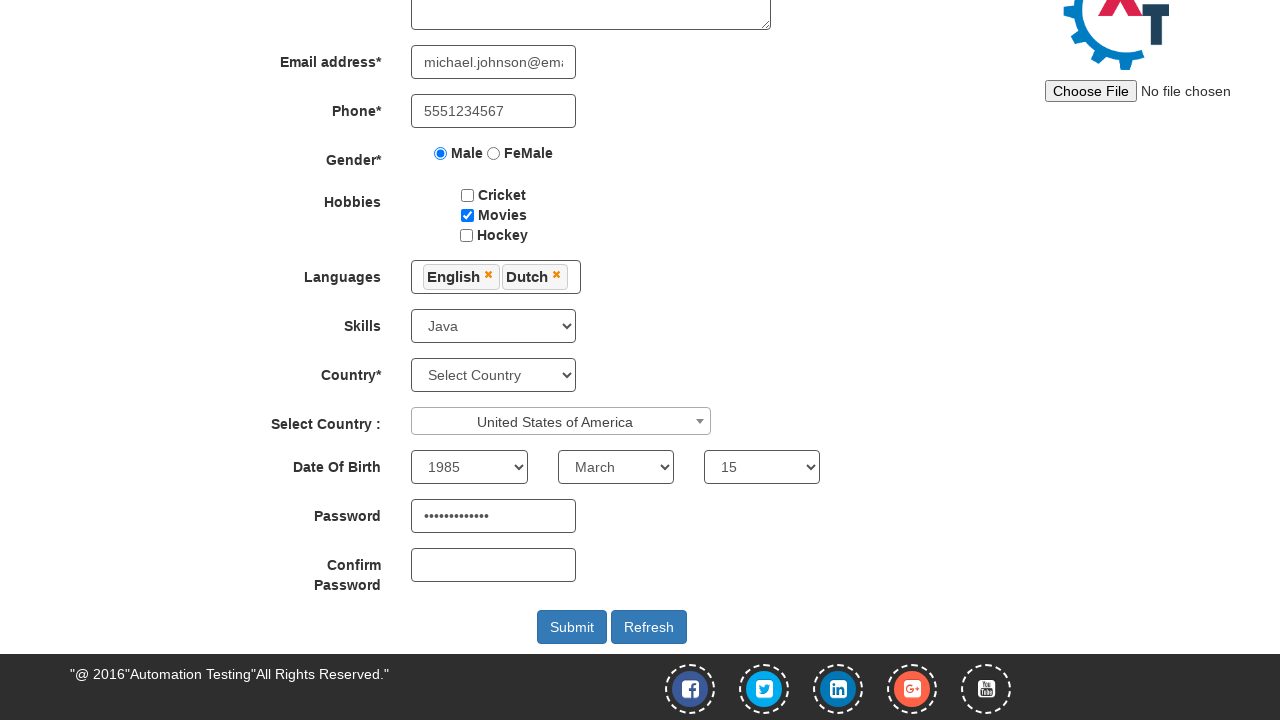

Filled confirm password field with 'SecurePass789' on #secondpassword
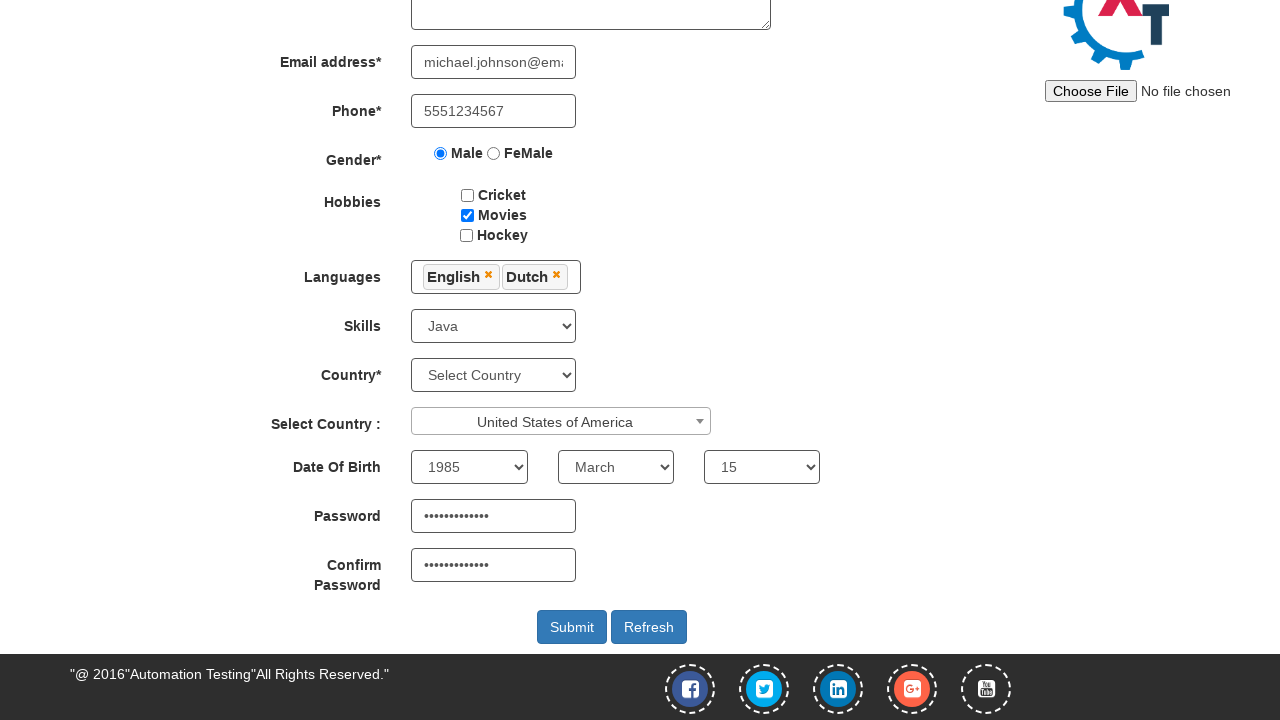

Clicked submit button to register form at (572, 627) on #submitbtn
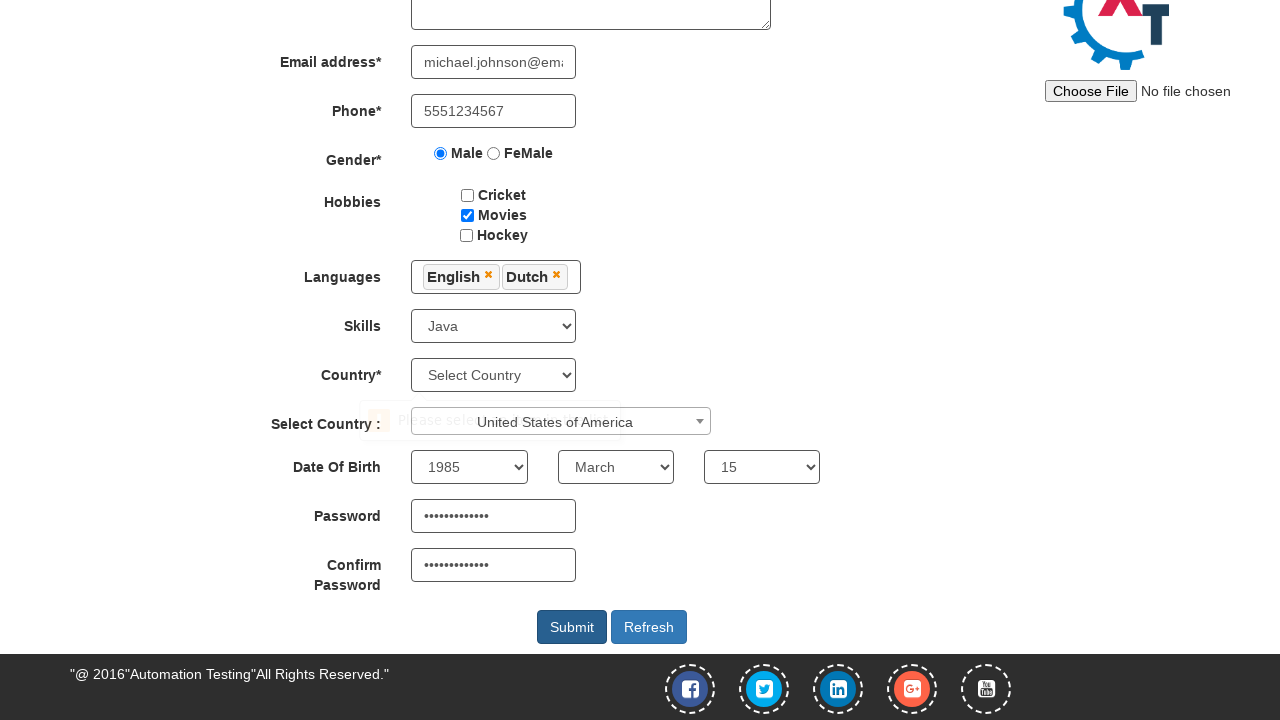

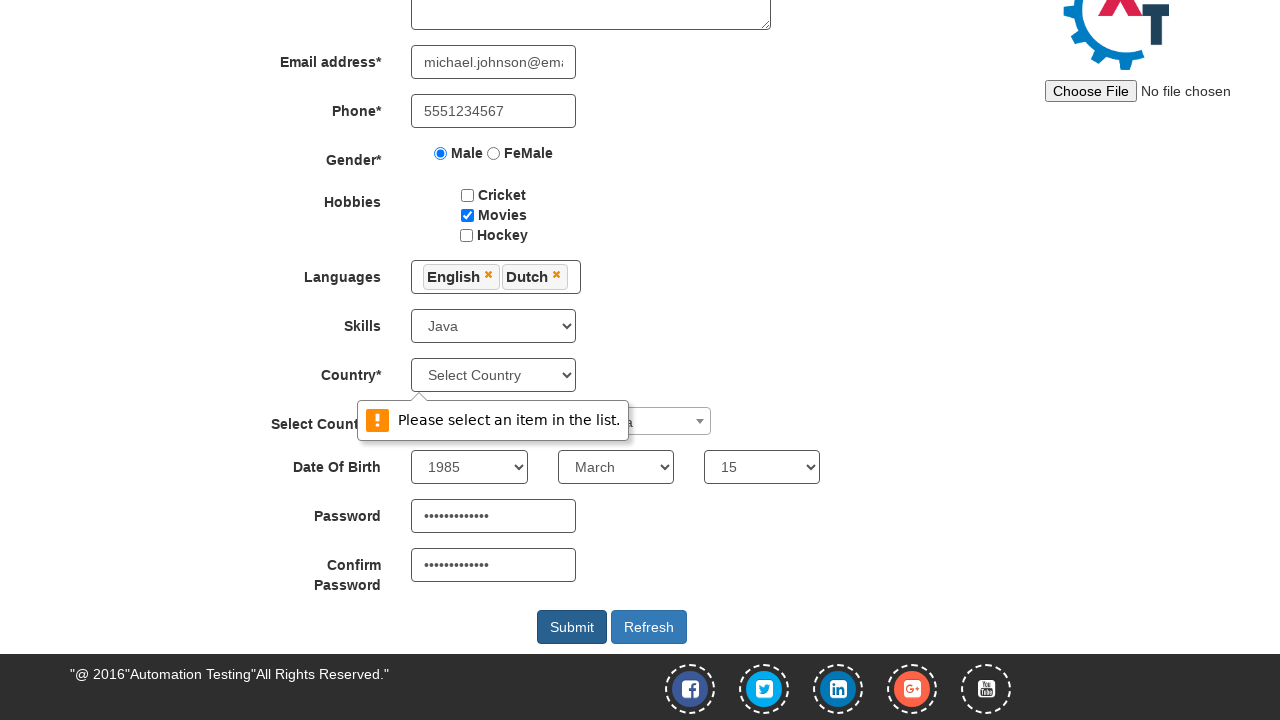